Navigates to a career advice page about software tester career objectives and waits for the page to load completely.

Starting URL: http://www.careerride.com/view/software-tester-career-objective-and-career-summary-14518.aspx

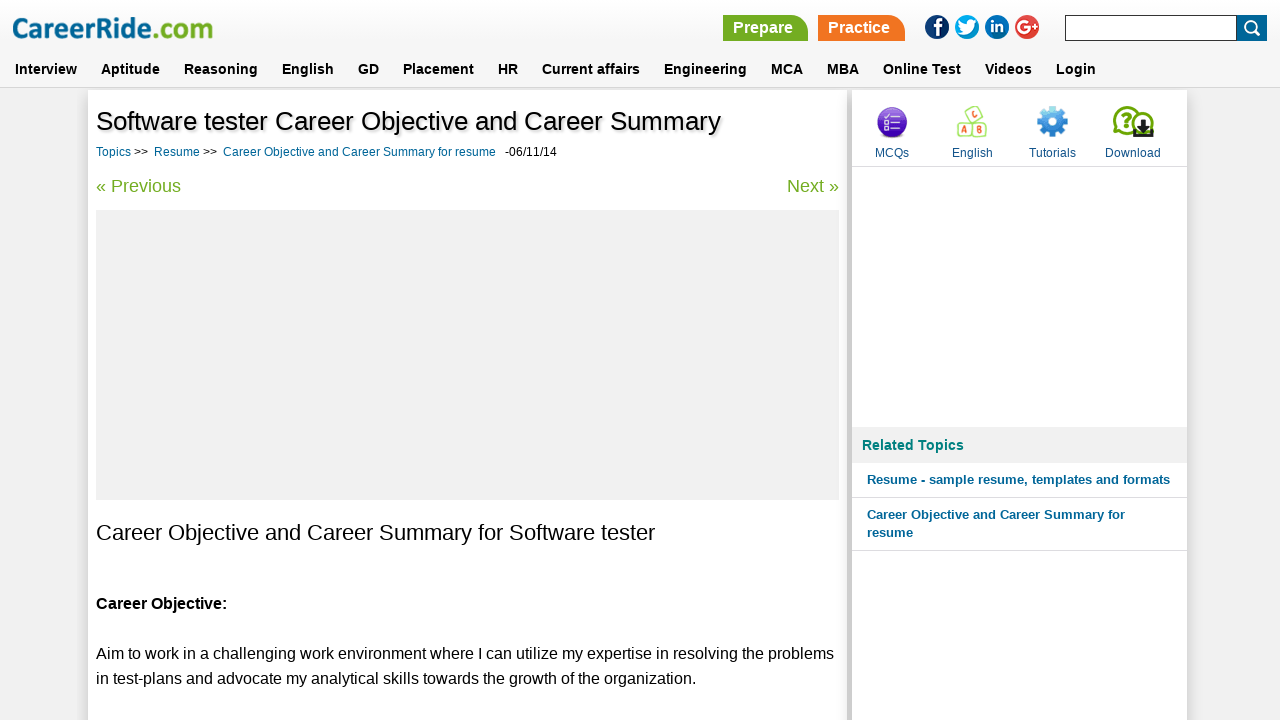

Navigated to software tester career objective page
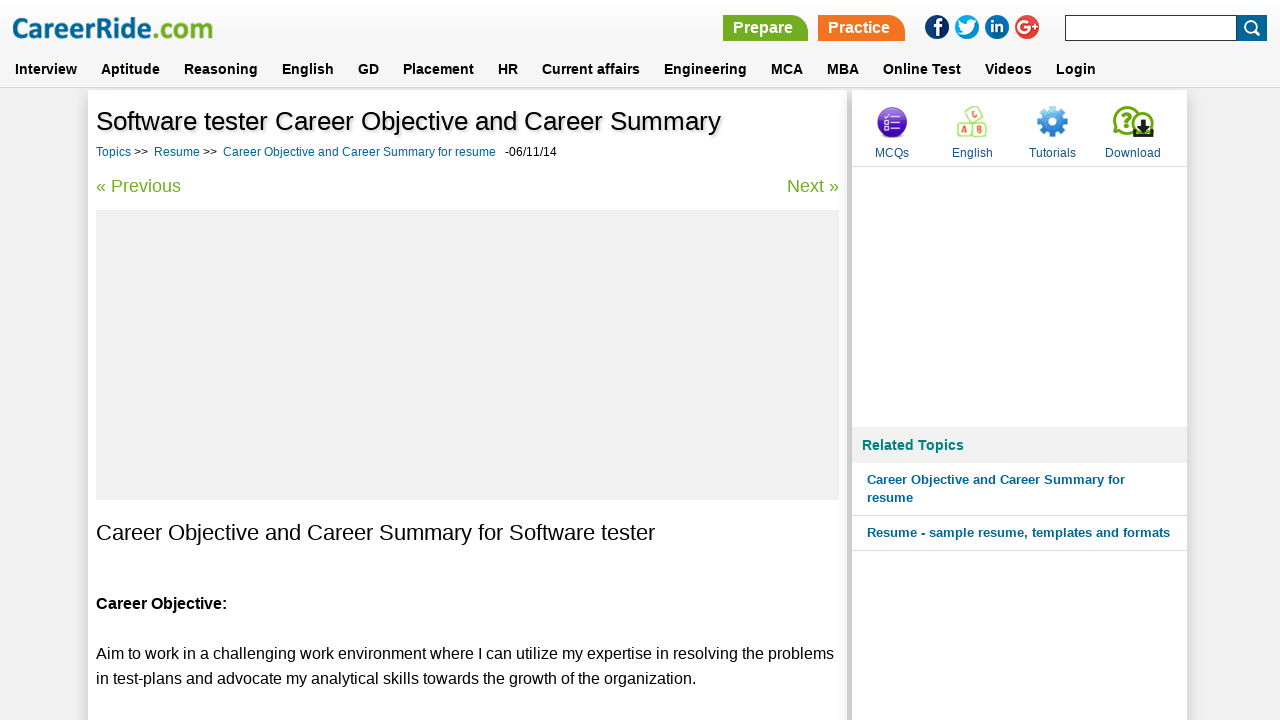

Waited for page to reach network idle state
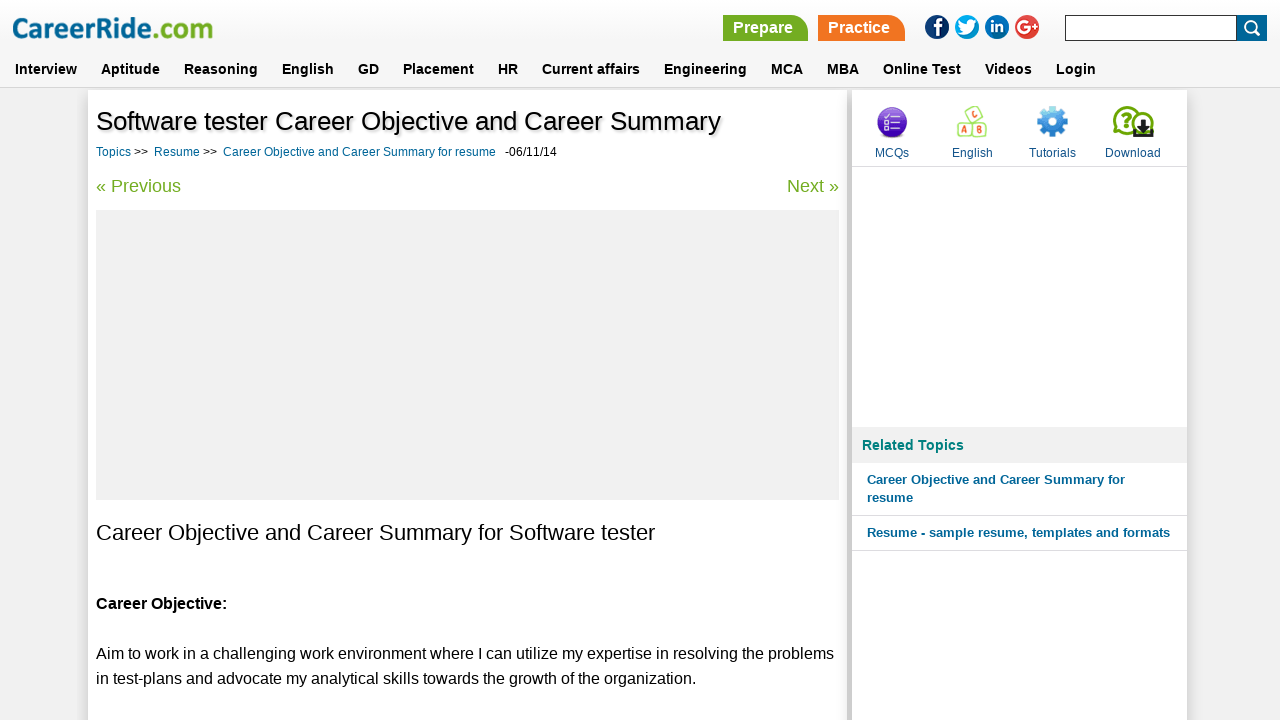

Verified page body element is loaded
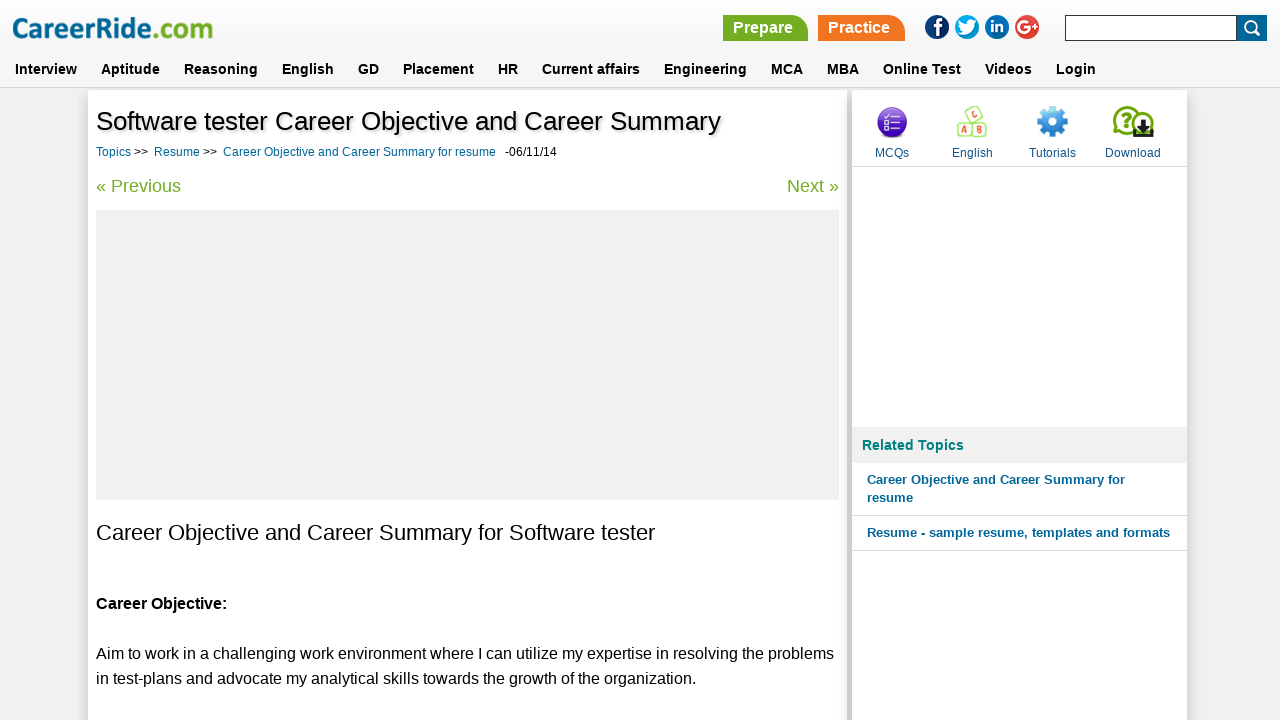

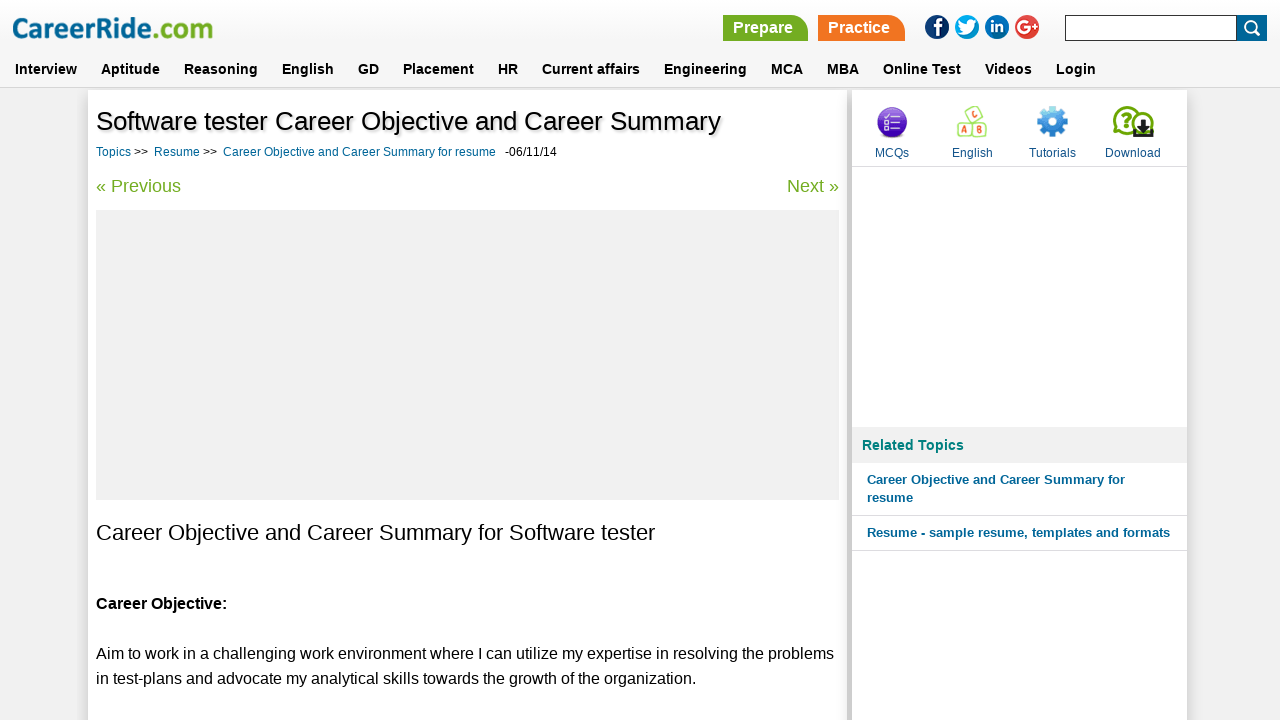